Tests the "Get started" link on the Playwright documentation homepage by clicking it and verifying the URL contains "intro".

Starting URL: https://playwright.dev/

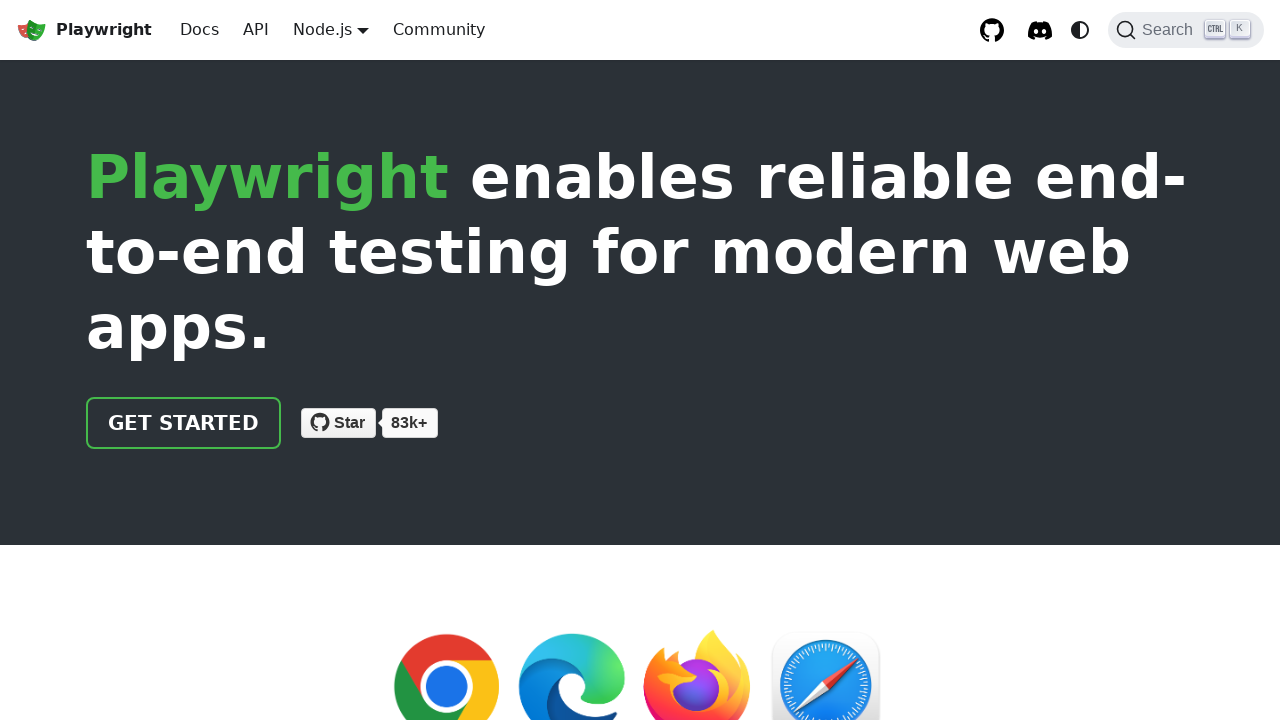

Clicked the 'Get started' link on Playwright documentation homepage at (184, 423) on internal:role=link[name="Get started"i]
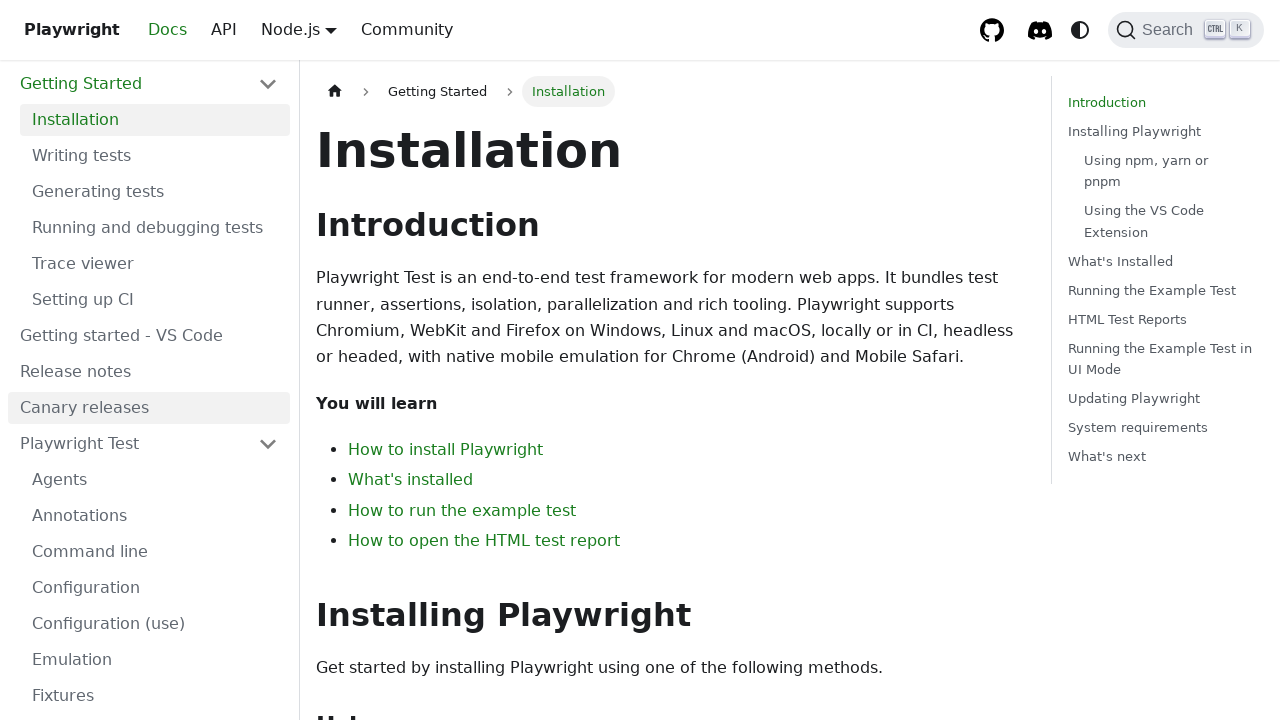

Navigated to intro page and URL verified to contain 'intro'
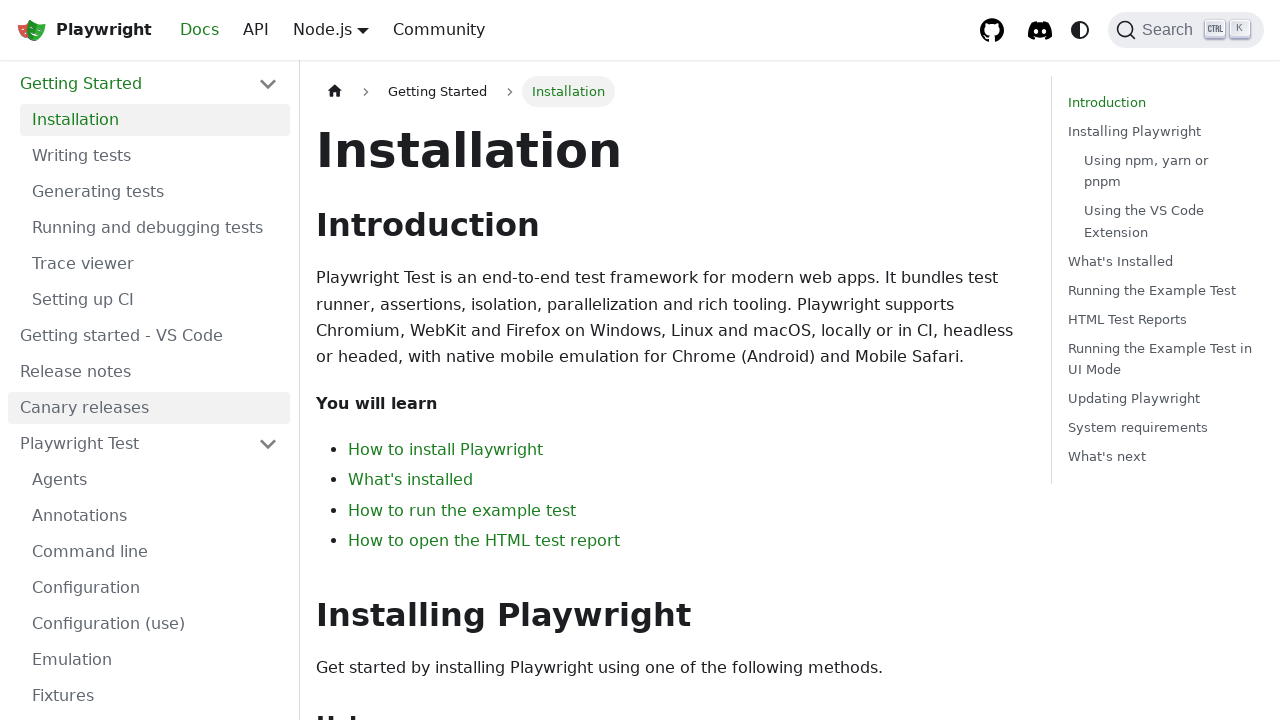

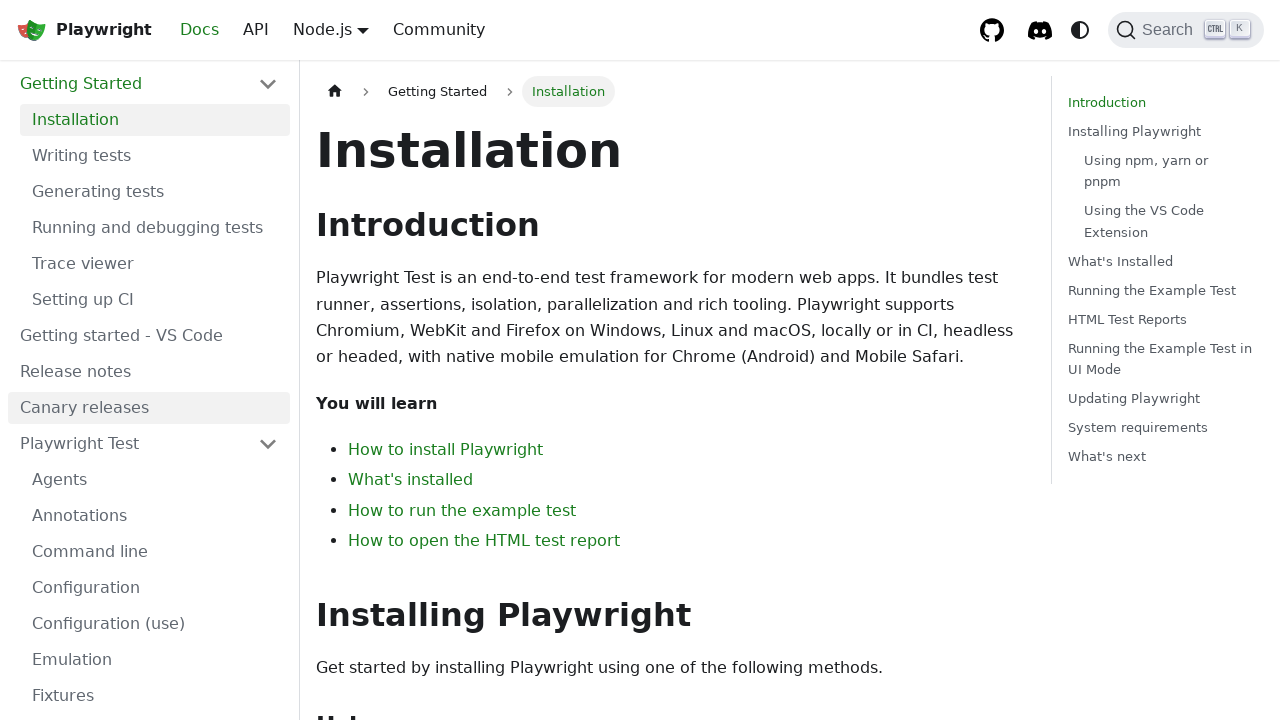